Tests window handling by clicking a link that opens a new tab, switching to the new tab, and verifying the title is "New Window"

Starting URL: https://the-internet.herokuapp.com/windows

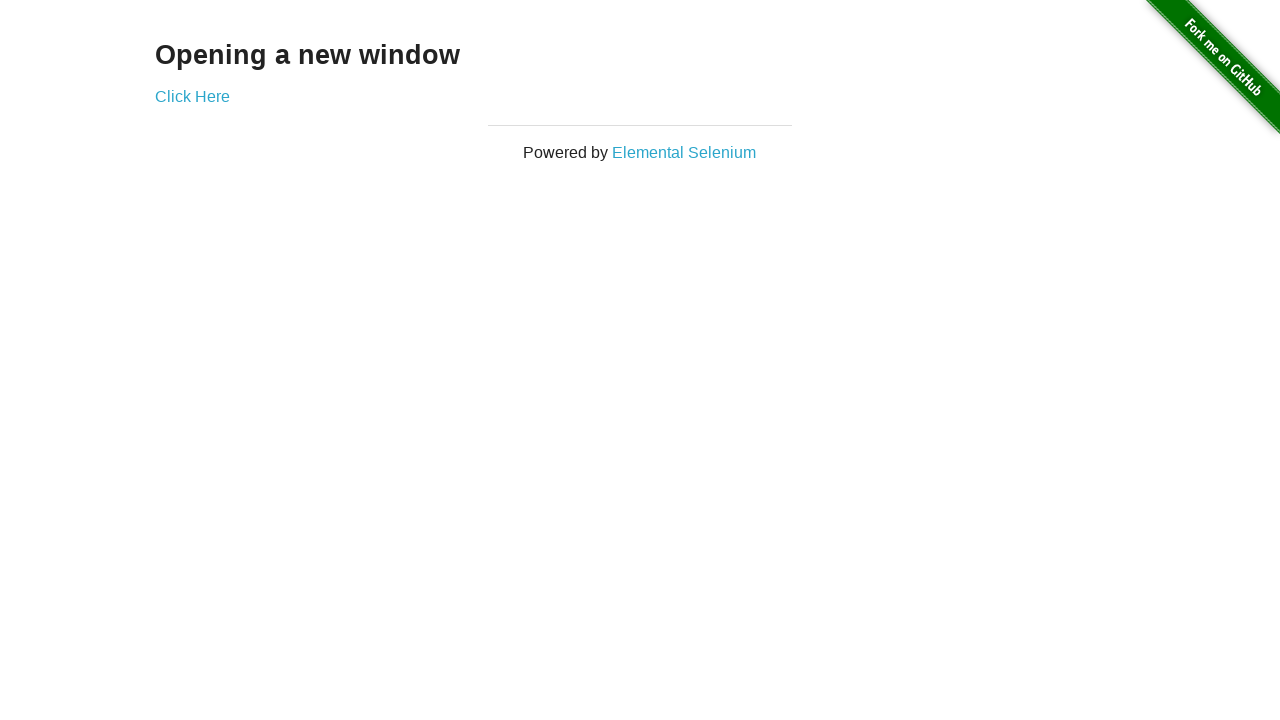

Navigated to the windows handling test page
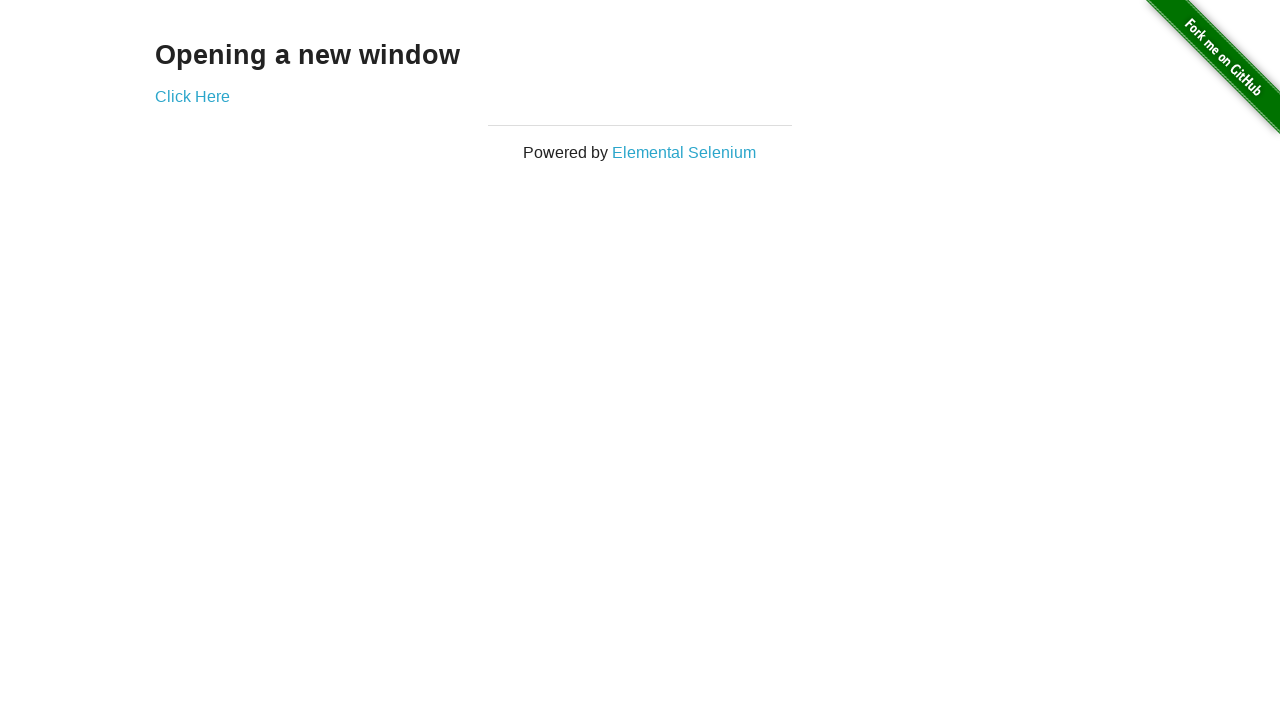

Clicked the 'Click Here' link to open a new tab at (192, 96) on xpath=//*[text()='Click Here']
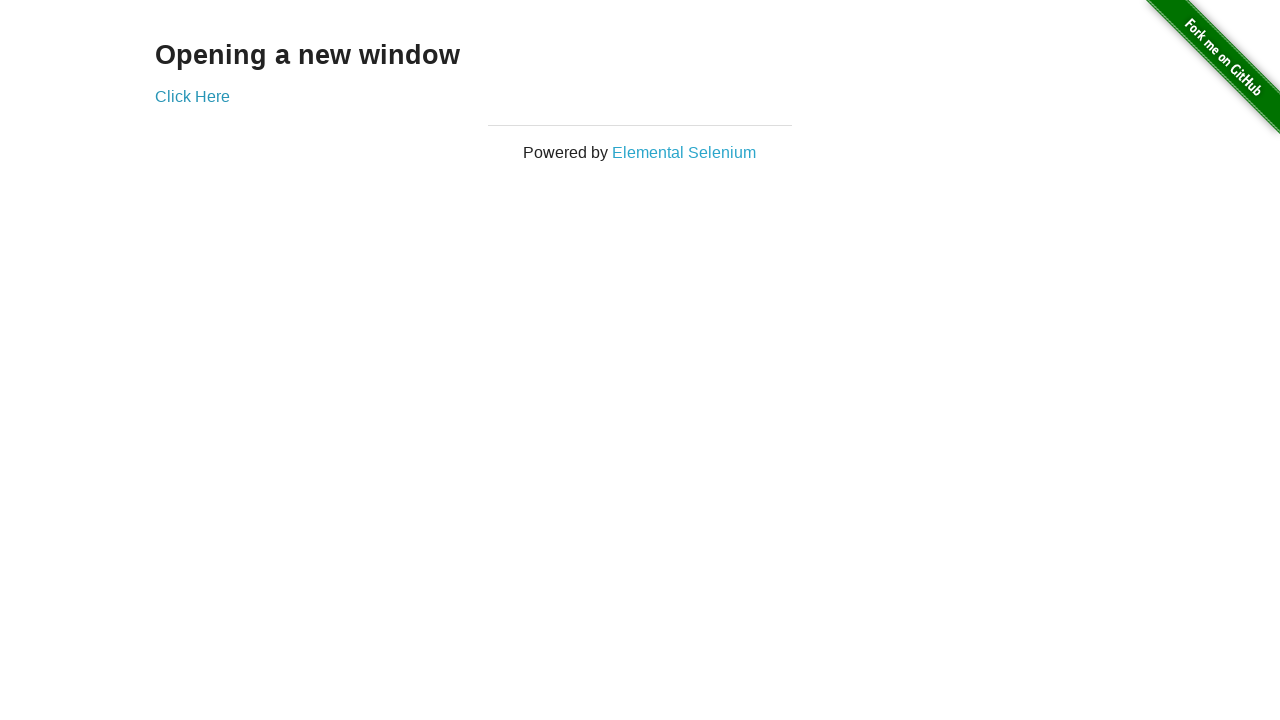

Captured the new tab/window object
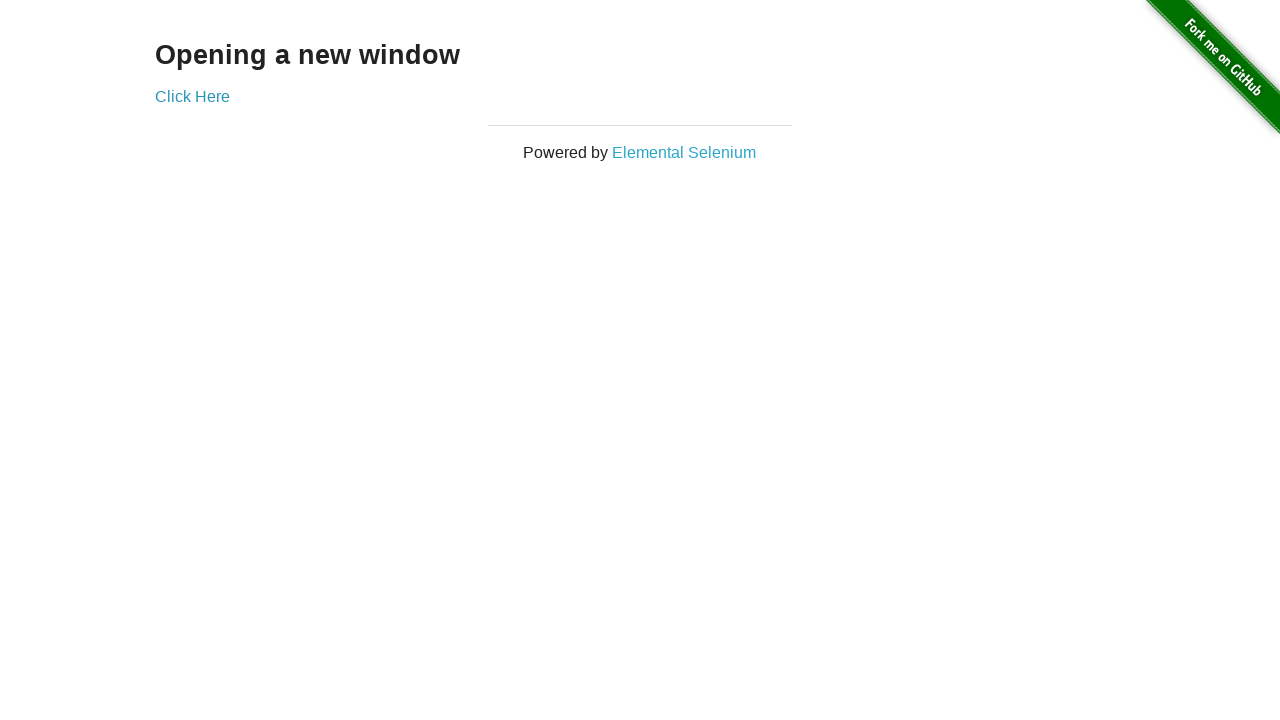

New tab finished loading
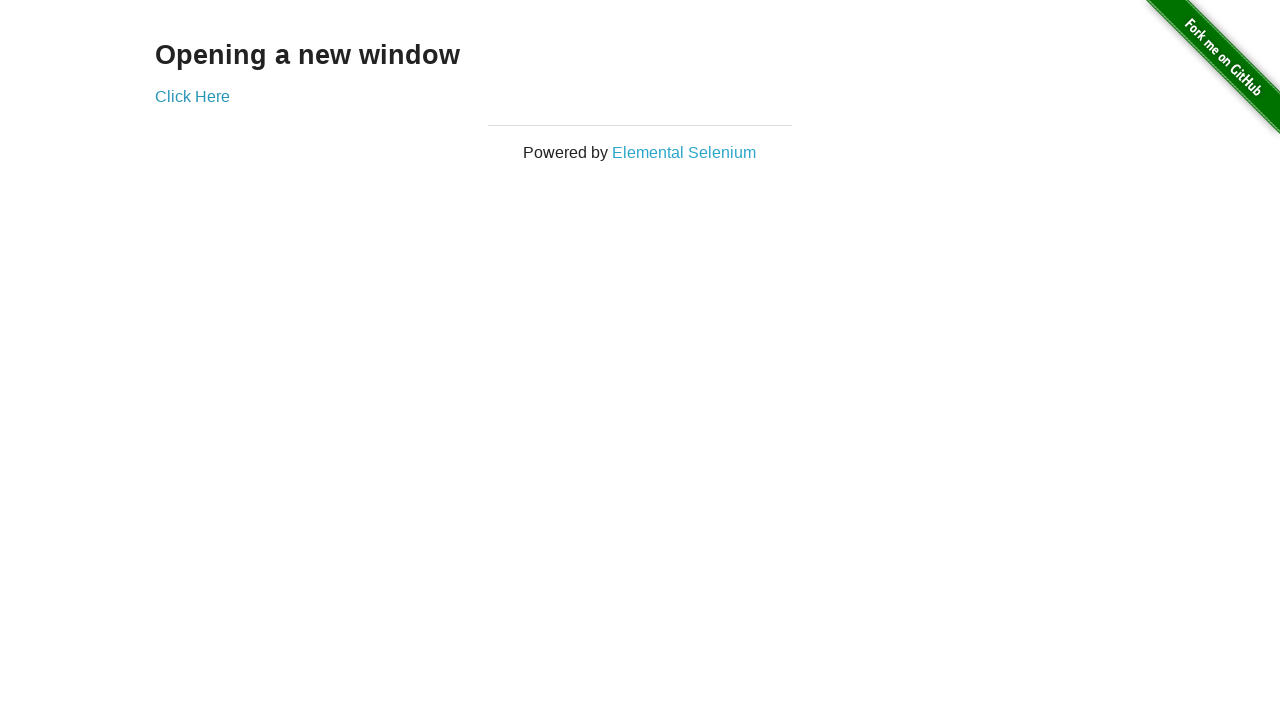

Verified new tab title is 'New Window'
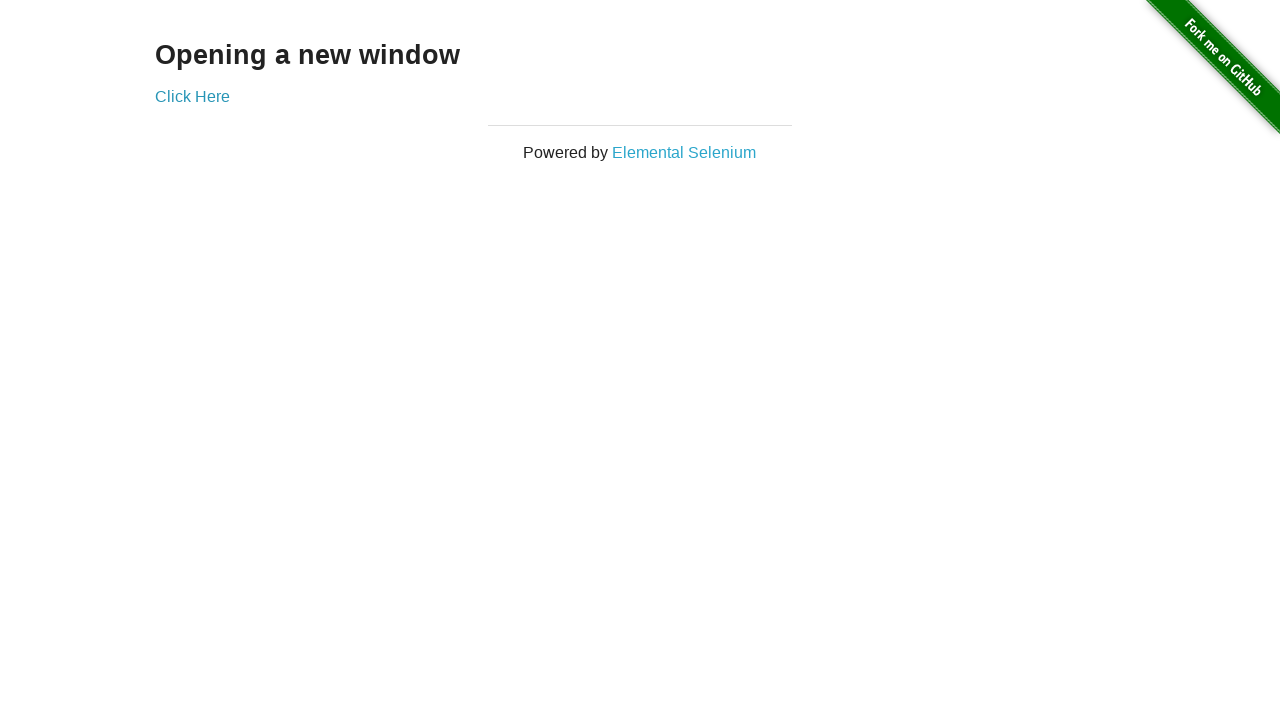

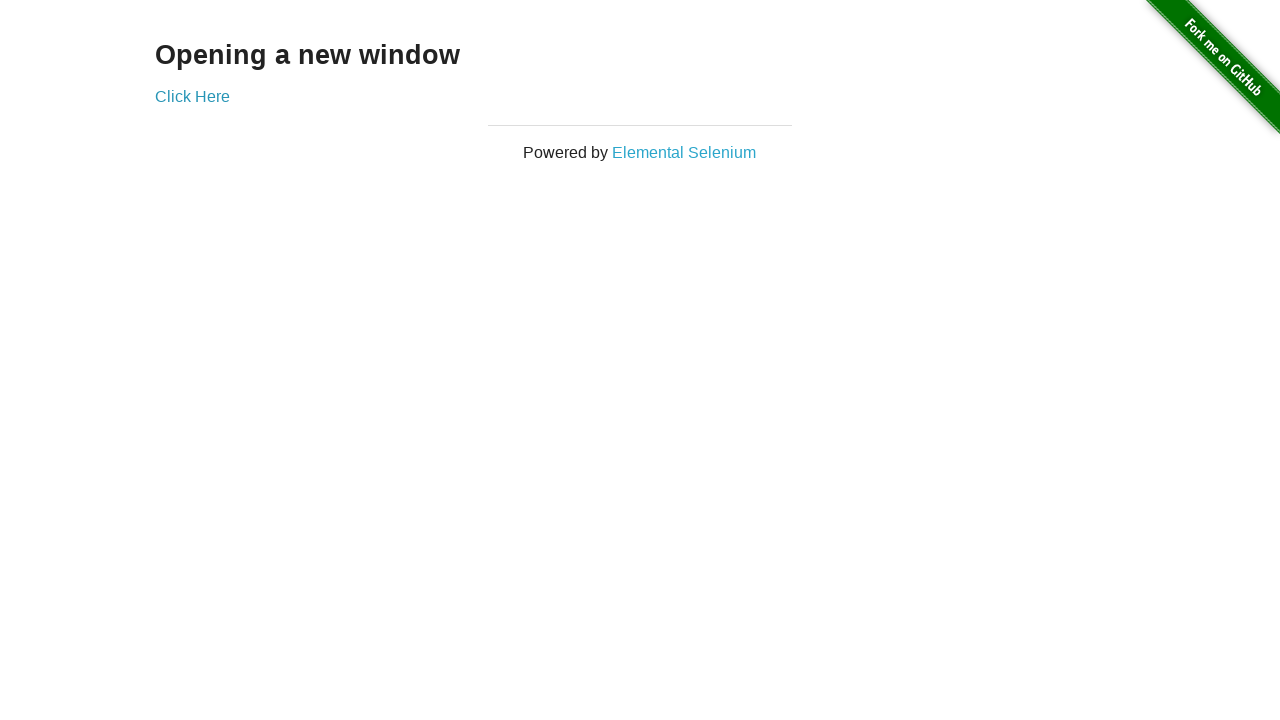